Tests that edits to a todo item are saved when the input loses focus (blur)

Starting URL: https://demo.playwright.dev/todomvc

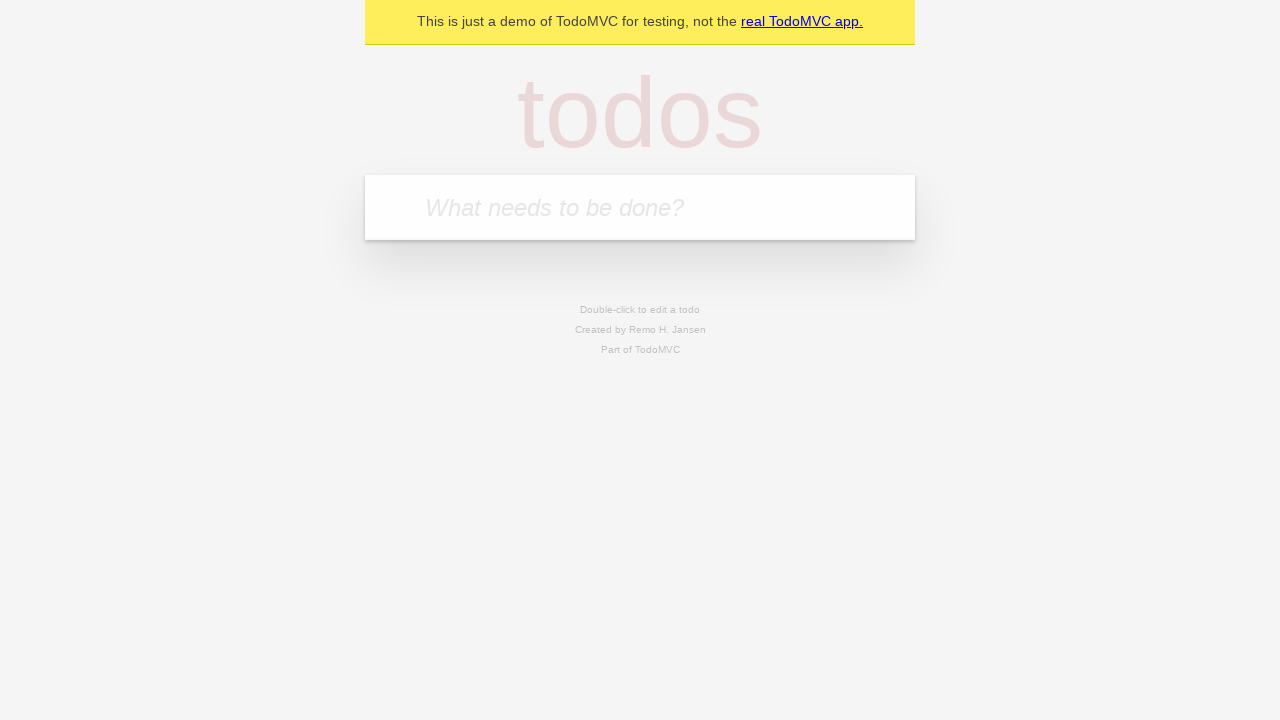

Located the 'What needs to be done?' input field
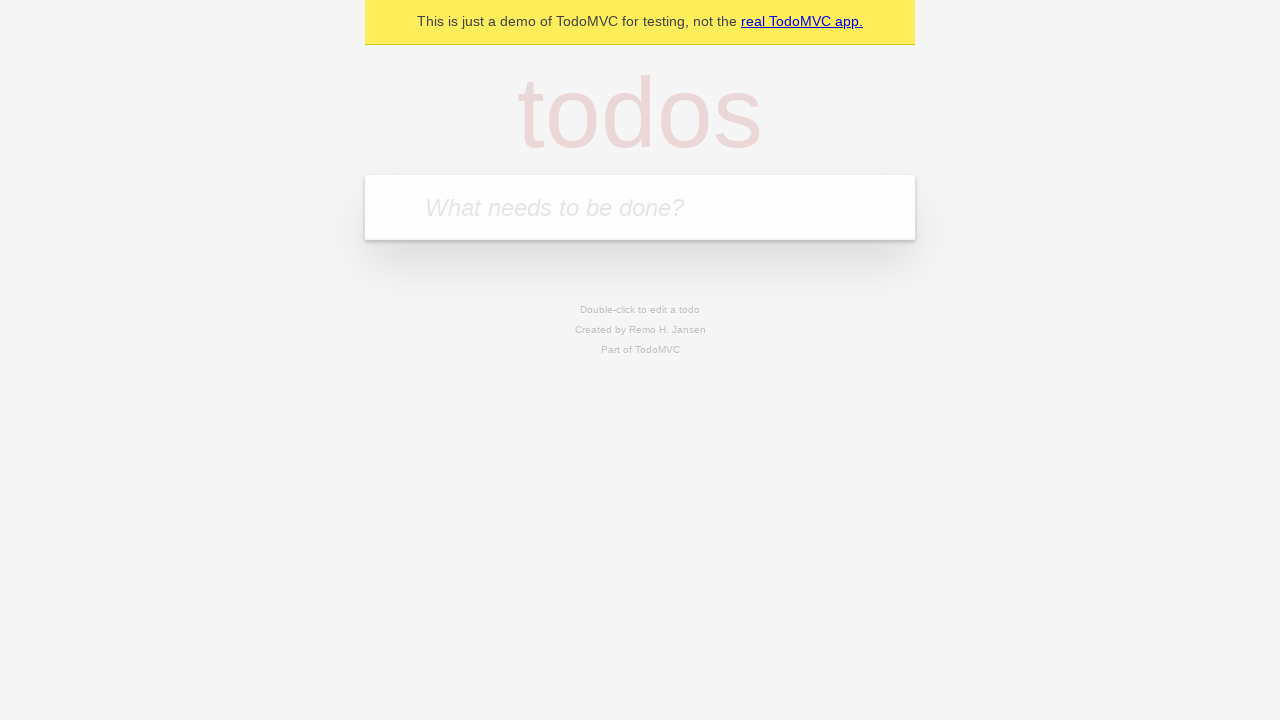

Filled first todo with 'buy some cheese' on internal:attr=[placeholder="What needs to be done?"i]
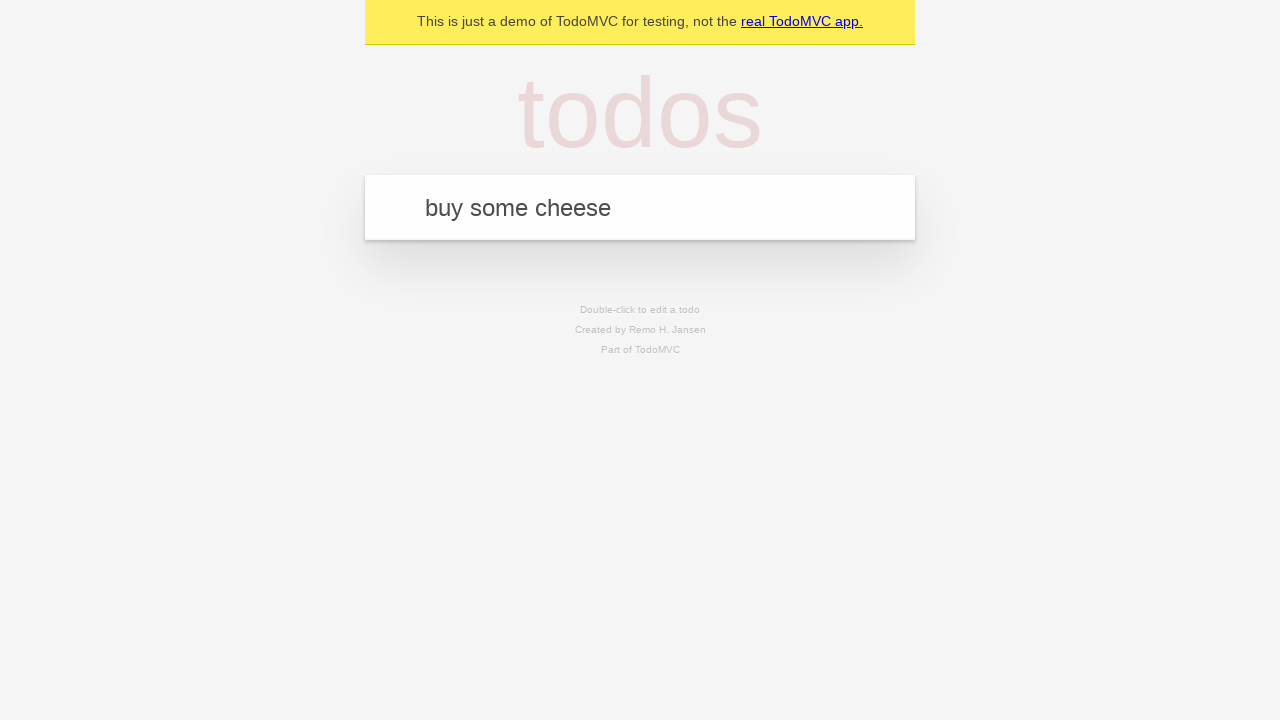

Pressed Enter to create first todo on internal:attr=[placeholder="What needs to be done?"i]
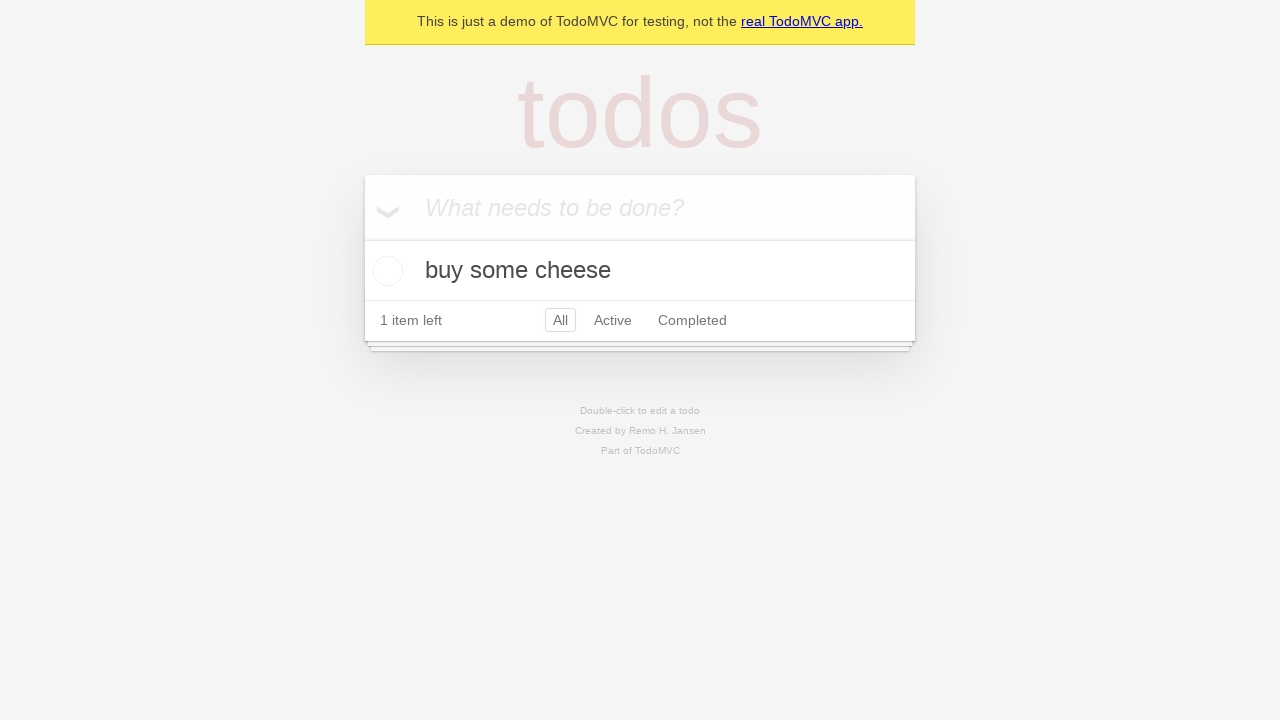

Filled second todo with 'feed the cat' on internal:attr=[placeholder="What needs to be done?"i]
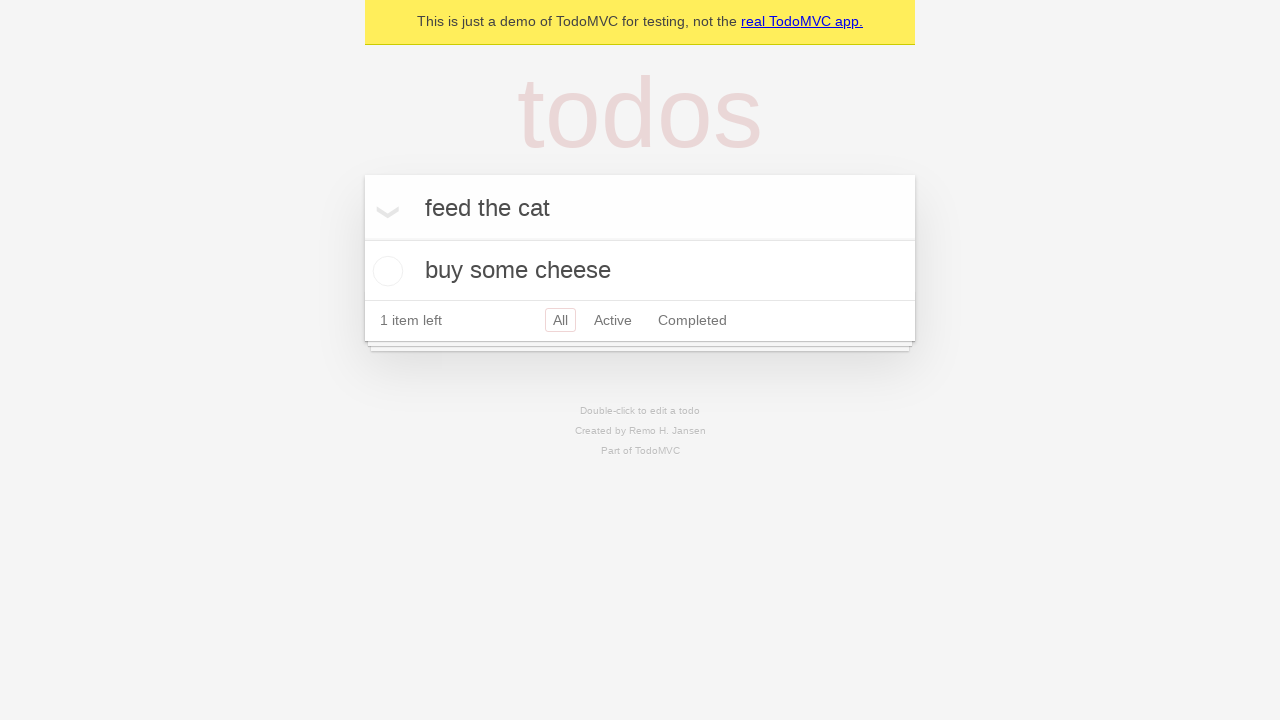

Pressed Enter to create second todo on internal:attr=[placeholder="What needs to be done?"i]
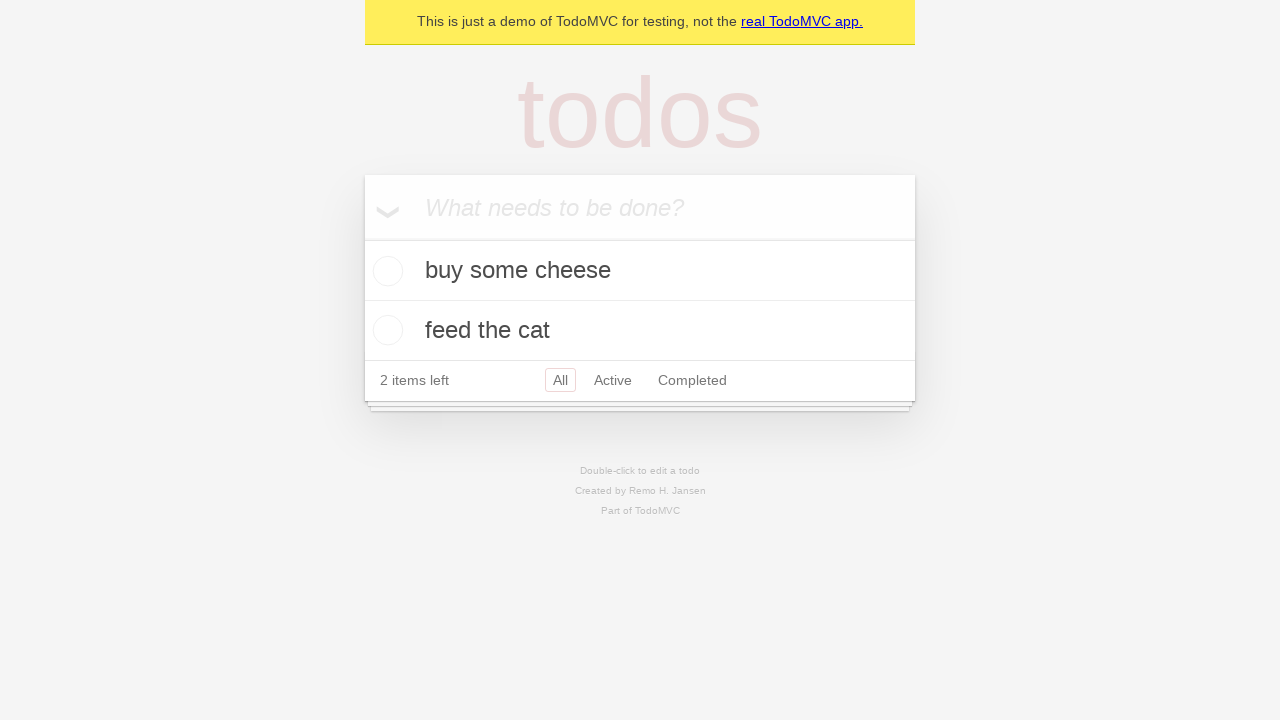

Filled third todo with 'book a doctors appointment' on internal:attr=[placeholder="What needs to be done?"i]
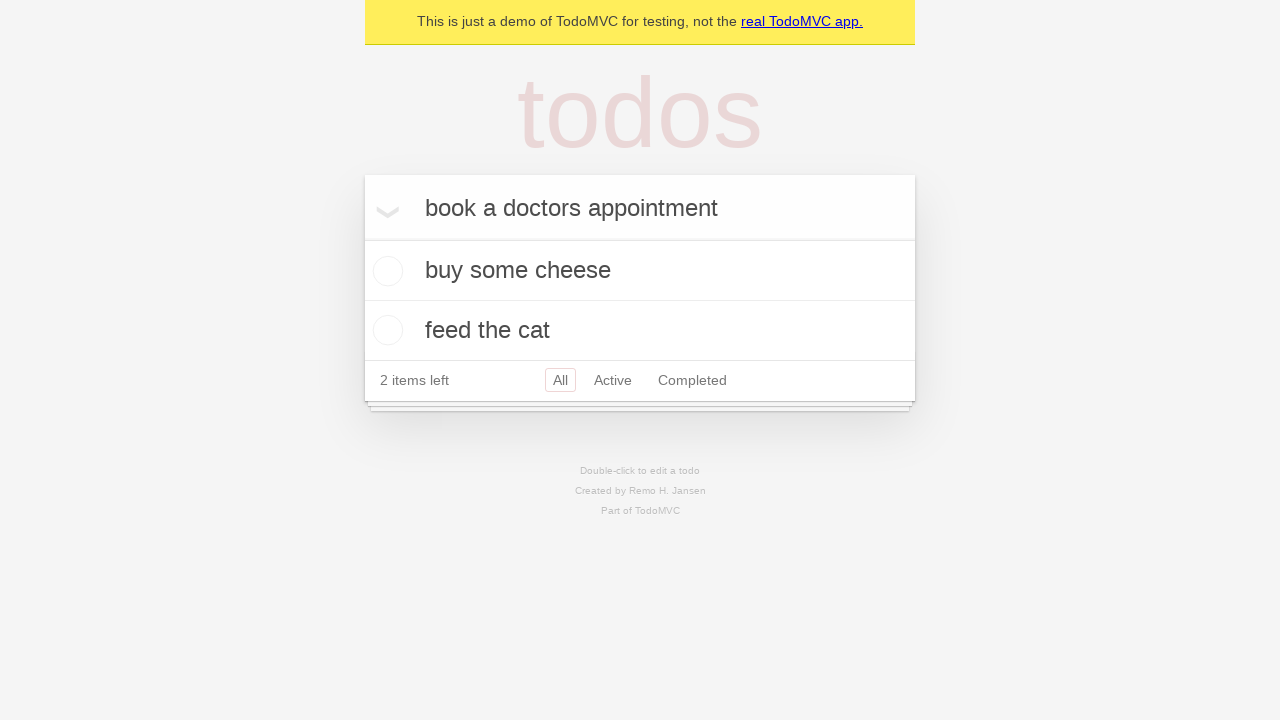

Pressed Enter to create third todo on internal:attr=[placeholder="What needs to be done?"i]
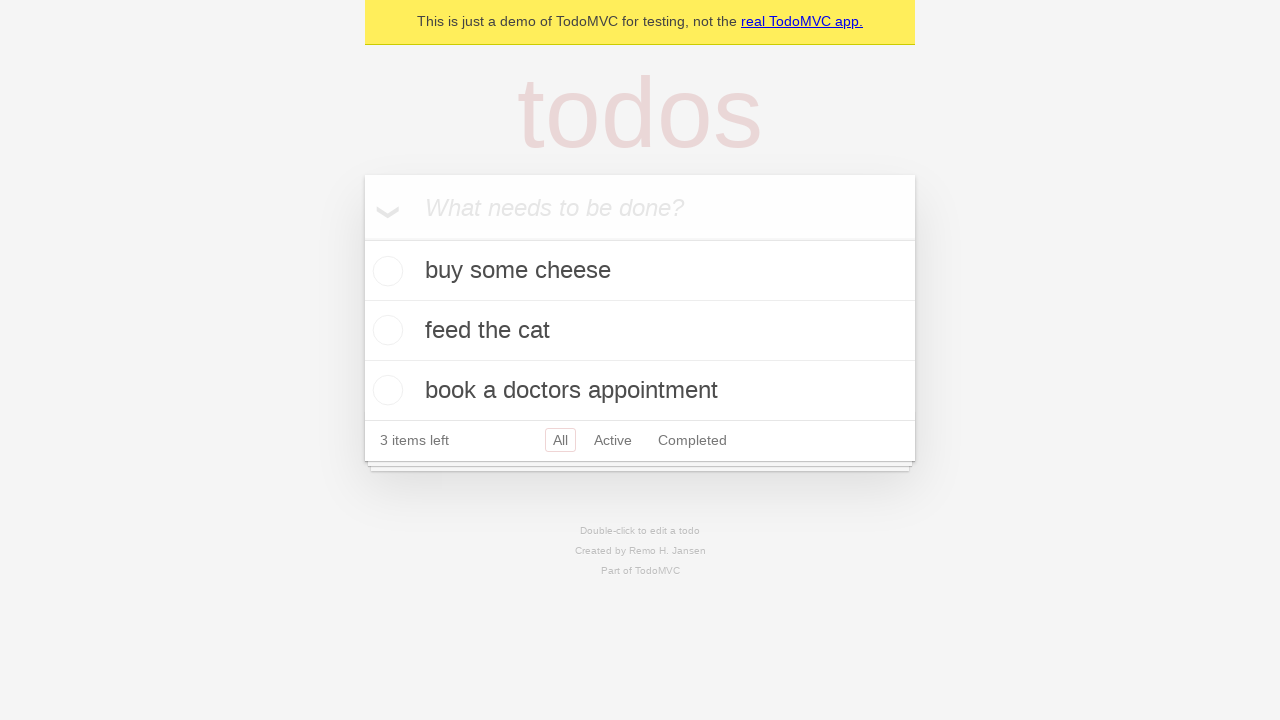

Located all todo items
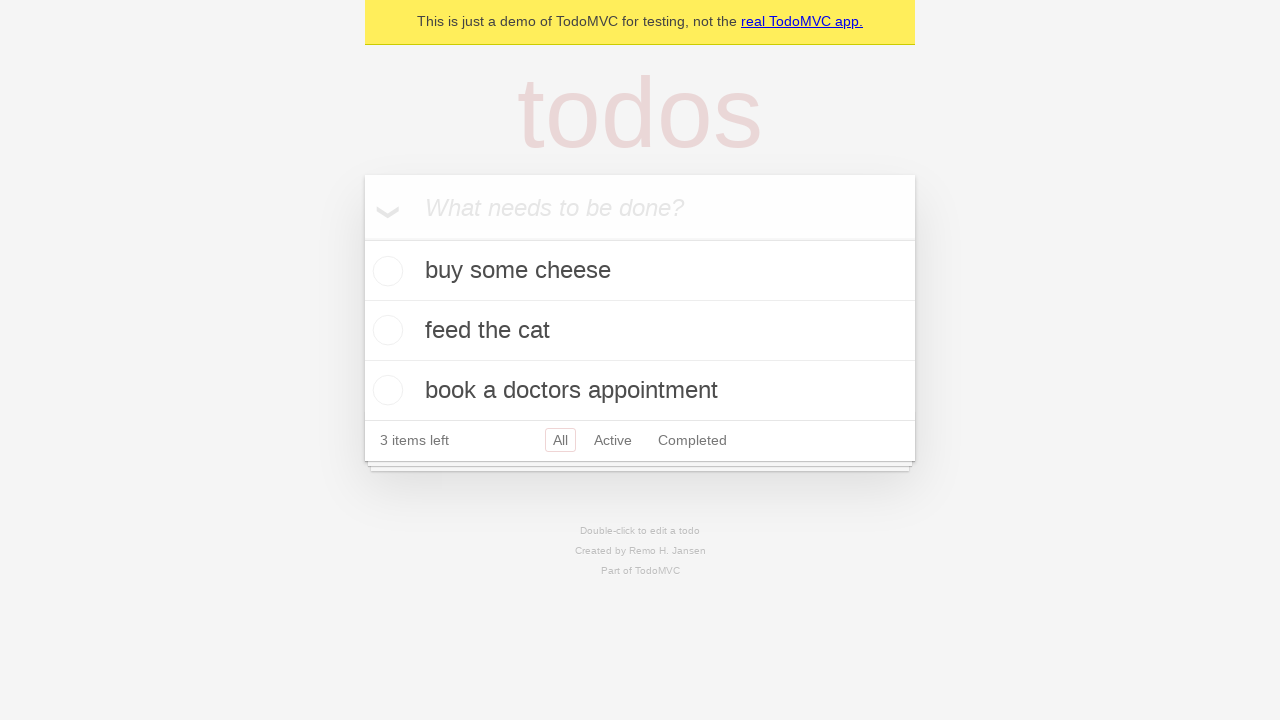

Double-clicked the second todo item to enter edit mode at (640, 331) on internal:testid=[data-testid="todo-item"s] >> nth=1
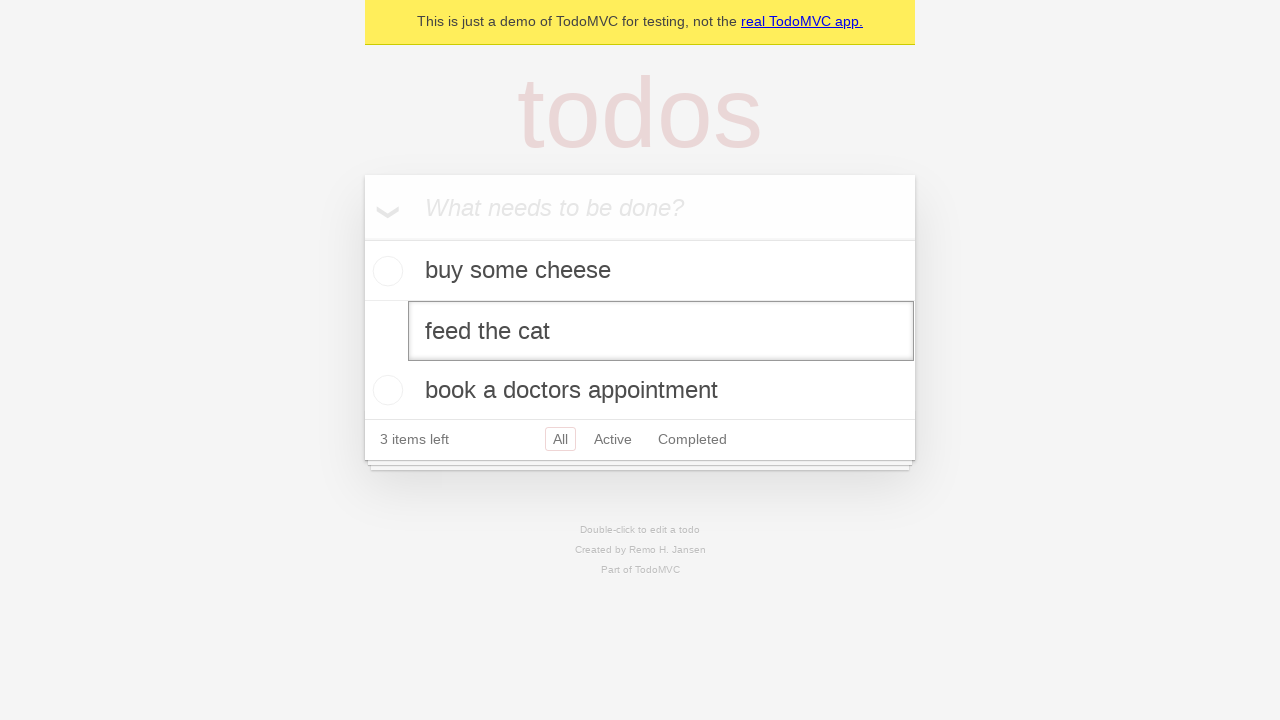

Located the edit input field in the second todo
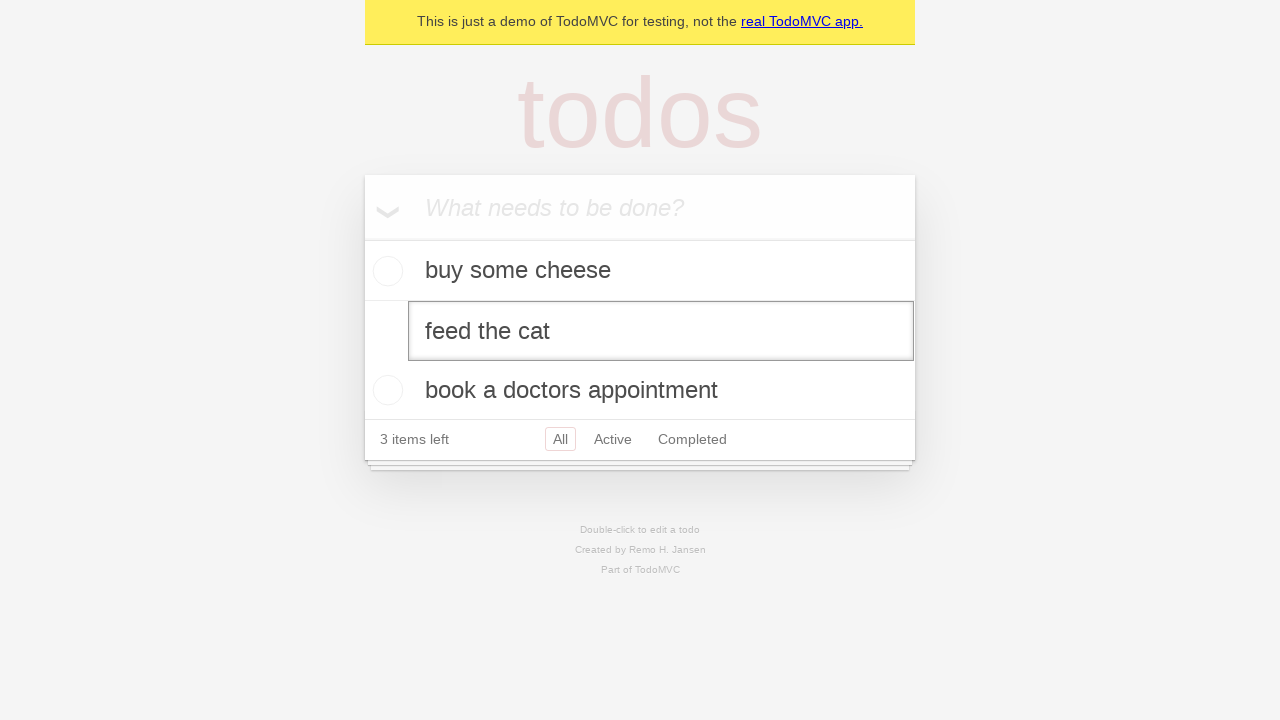

Changed second todo text to 'buy some sausages' on internal:testid=[data-testid="todo-item"s] >> nth=1 >> internal:role=textbox[nam
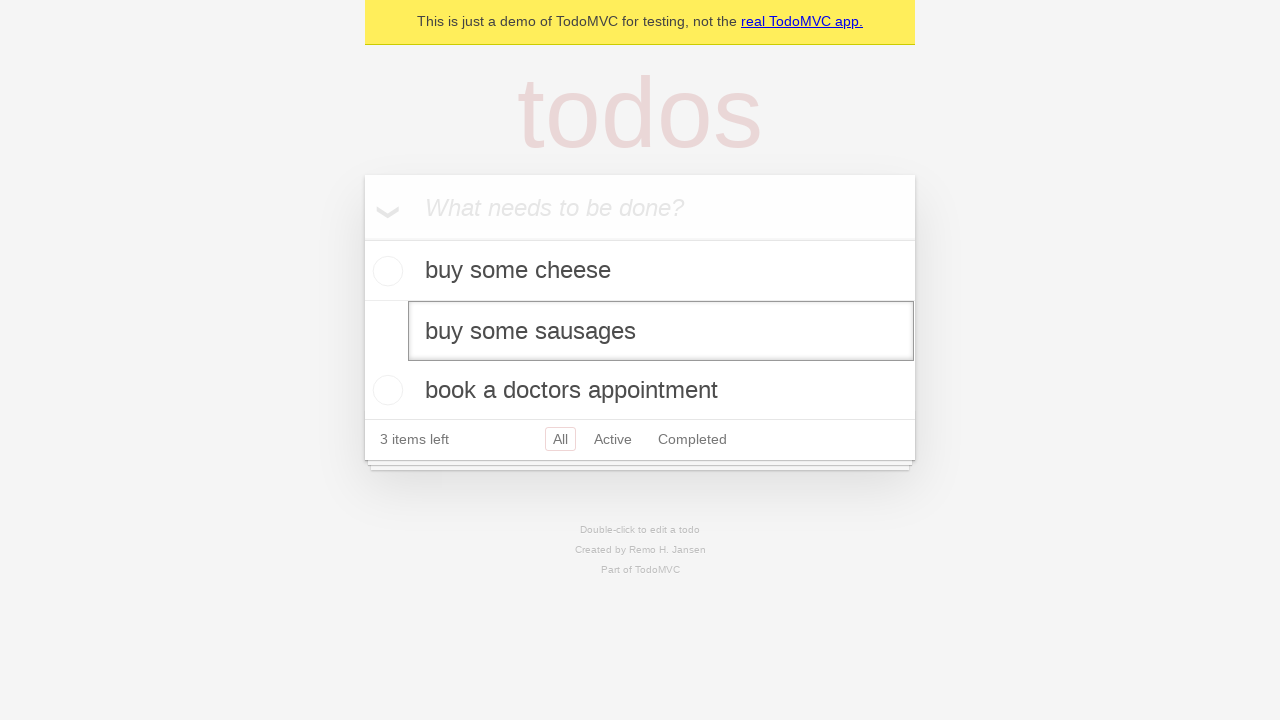

Triggered blur event to save the edited todo
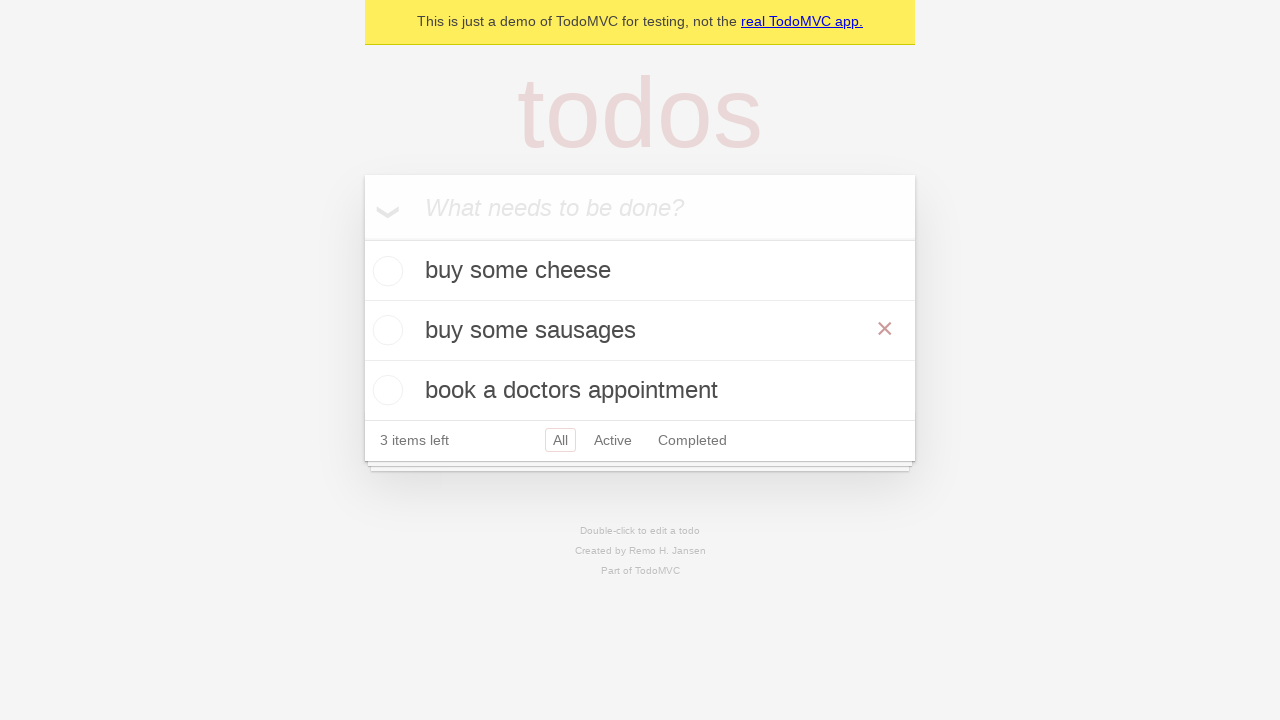

Verified all todos display correct text after edit
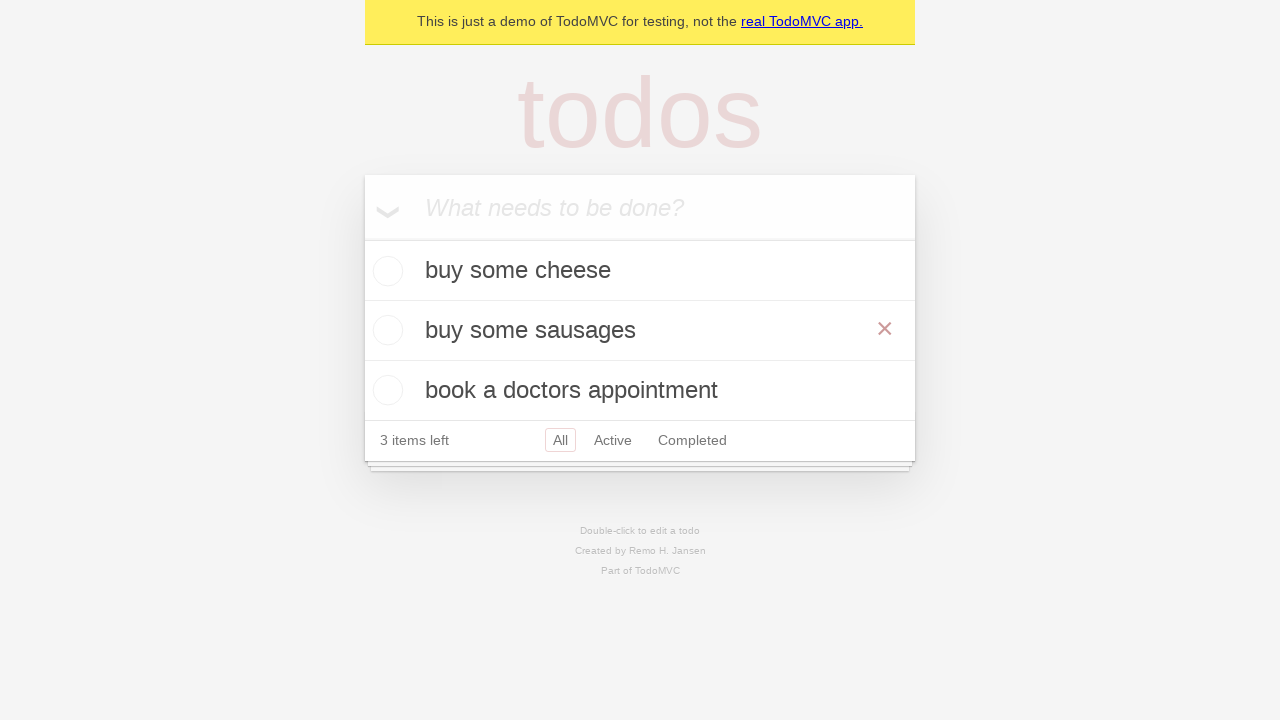

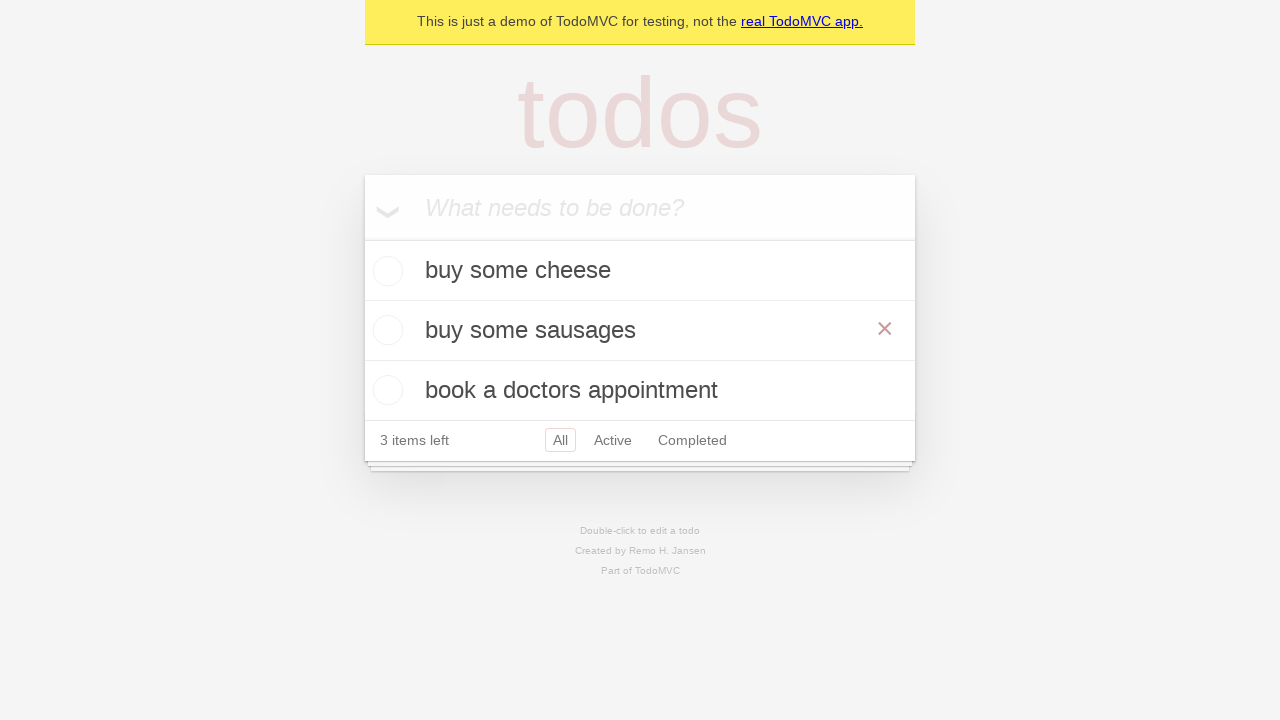